Tests login with valid standard user credentials to verify successful login

Starting URL: http://www.saucedemo.com

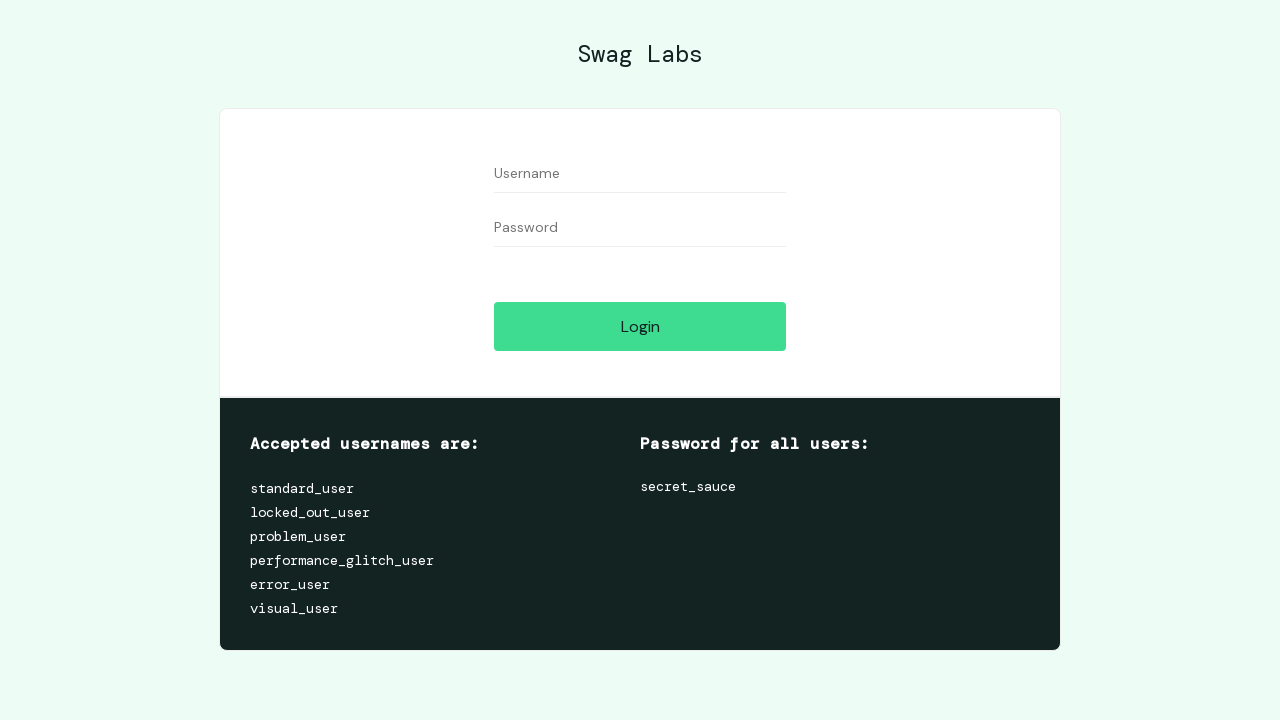

Username field became visible
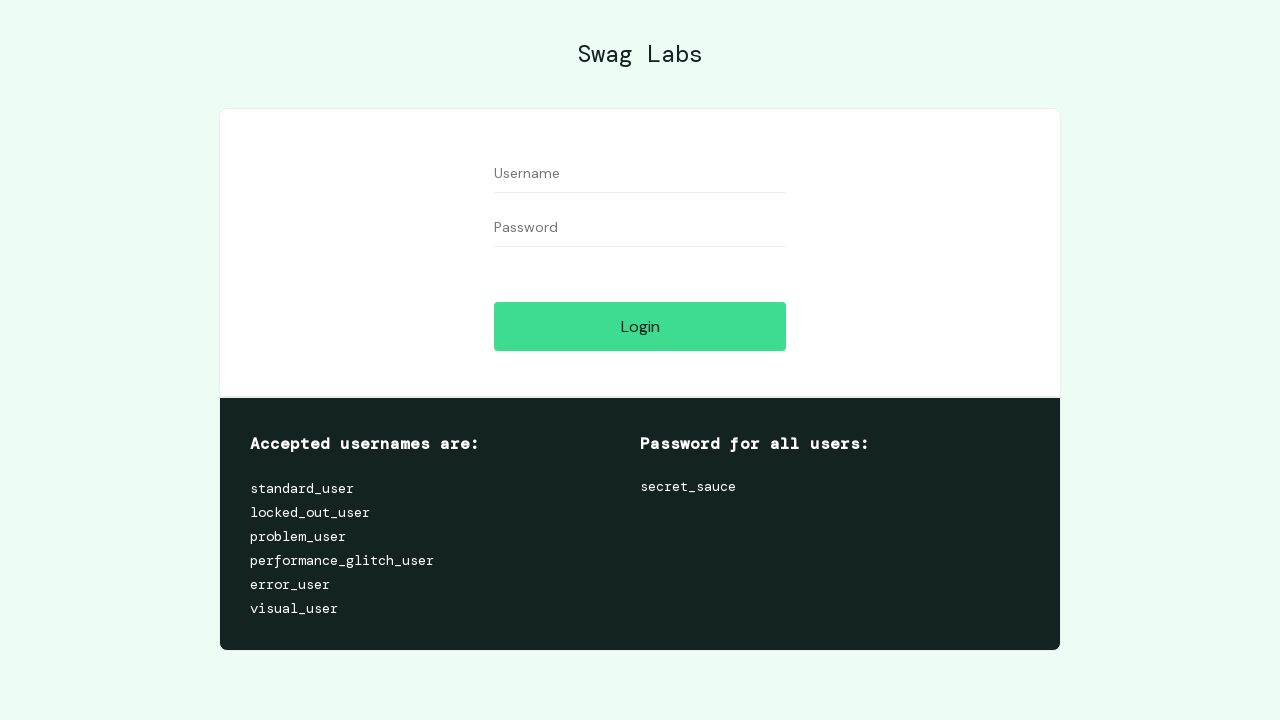

Filled username field with 'standard_user' on #user-name
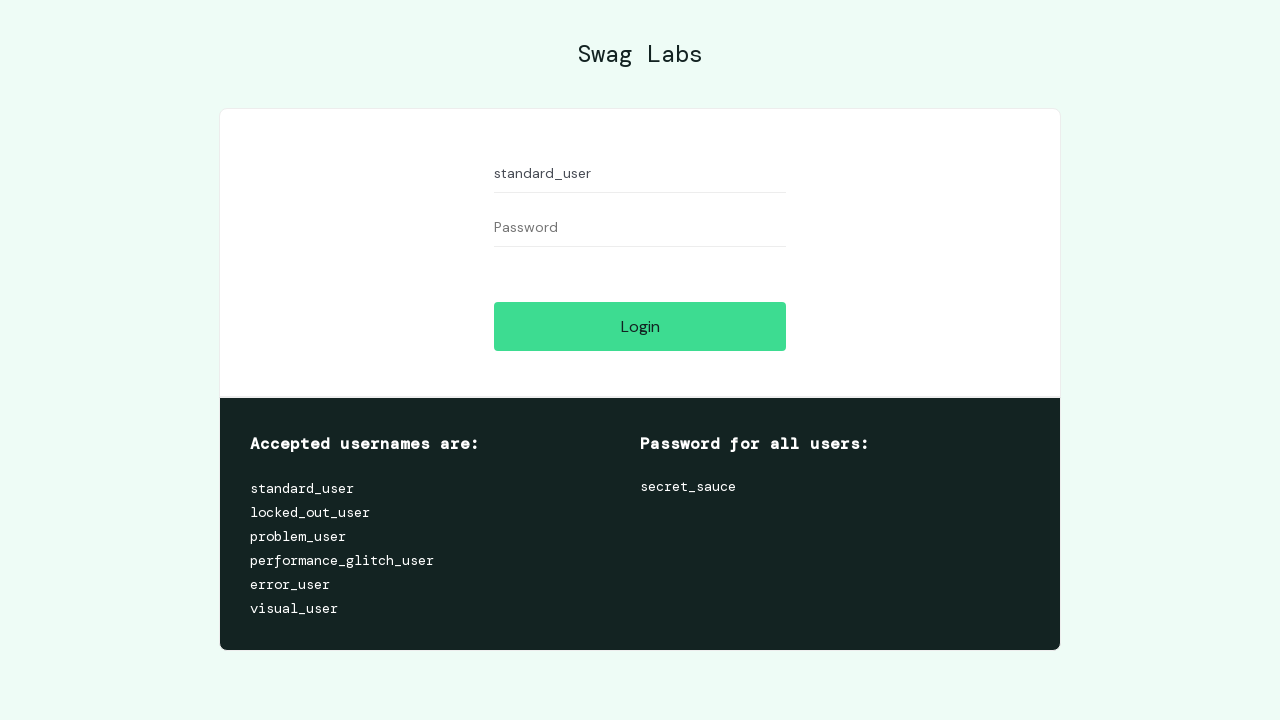

Password field became visible
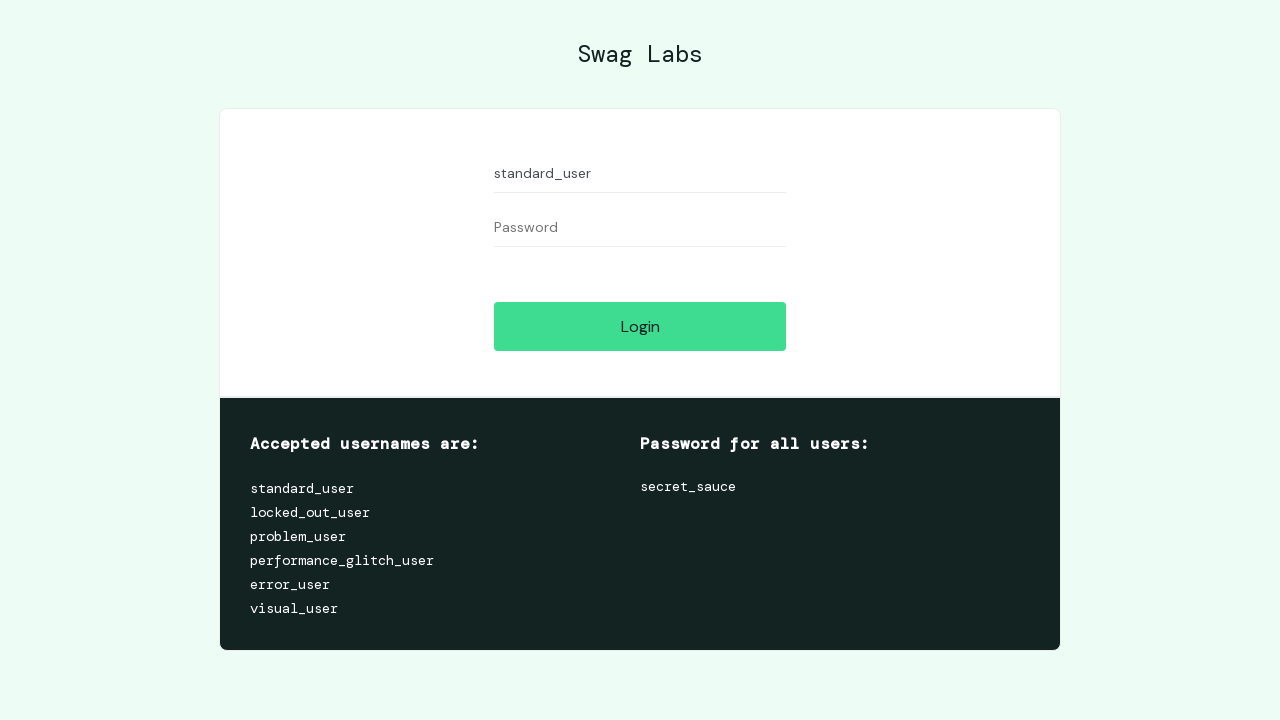

Filled password field with 'secret_sauce' on #password
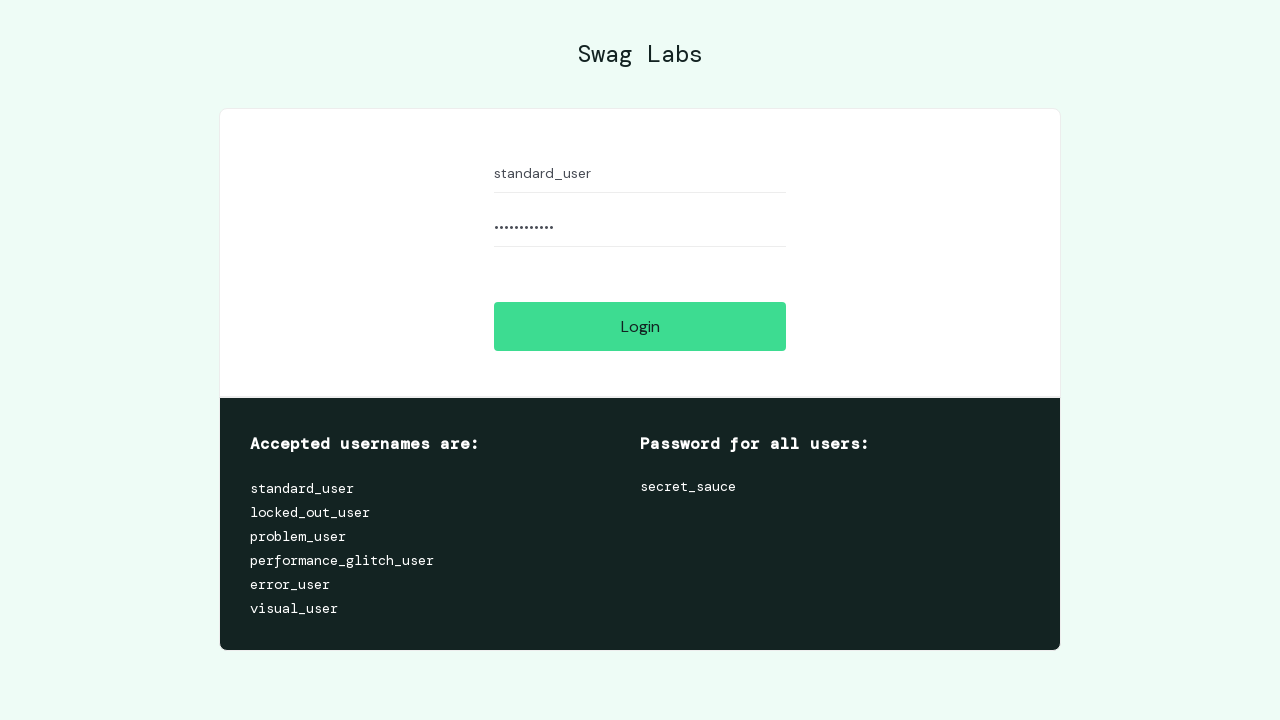

Clicked login button at (640, 326) on #login-button
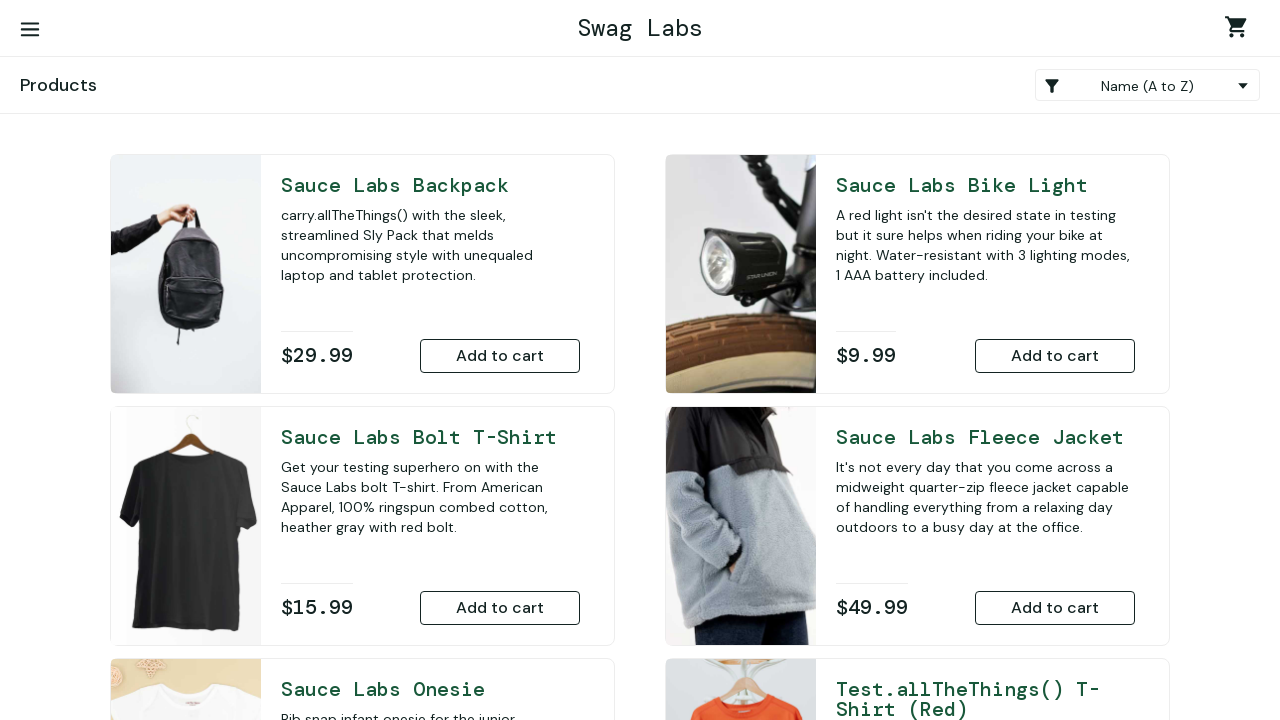

Header logo became visible, confirming successful login
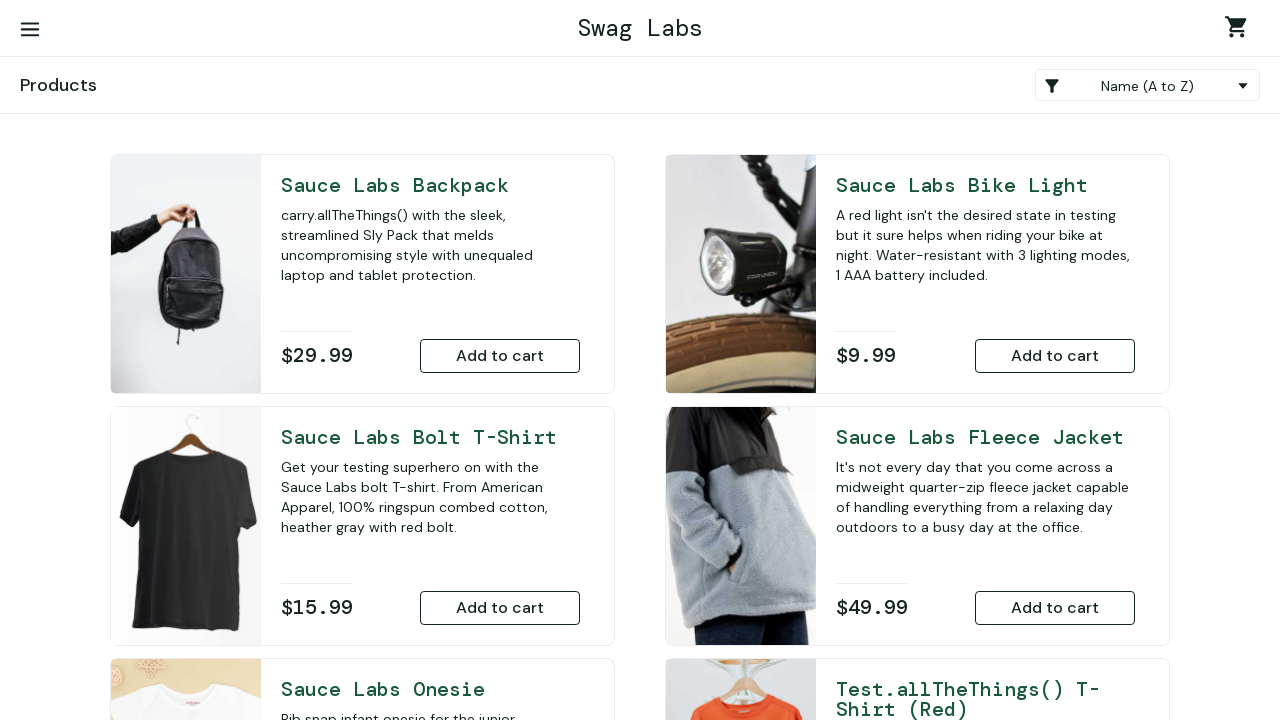

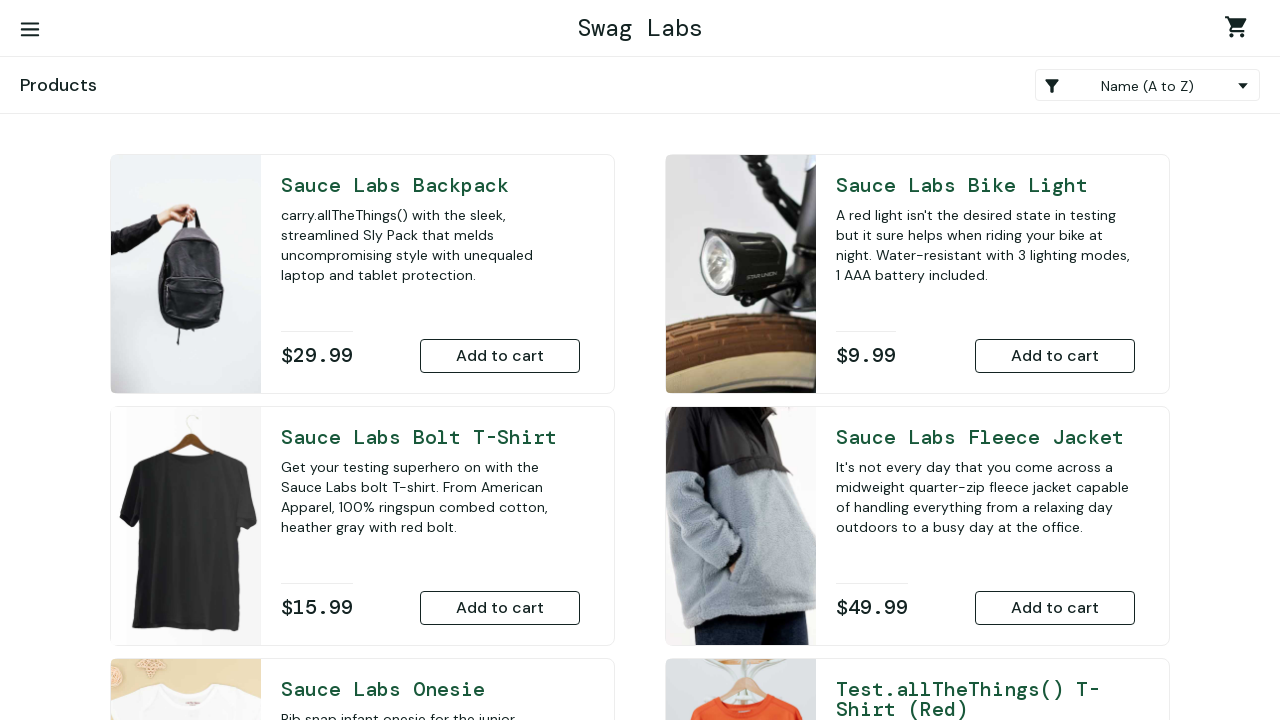